Tests checkbox functionality by ensuring both checkboxes are selected - clicks on each checkbox if it's not already selected, then verifies both are in selected state

Starting URL: https://the-internet.herokuapp.com/checkboxes

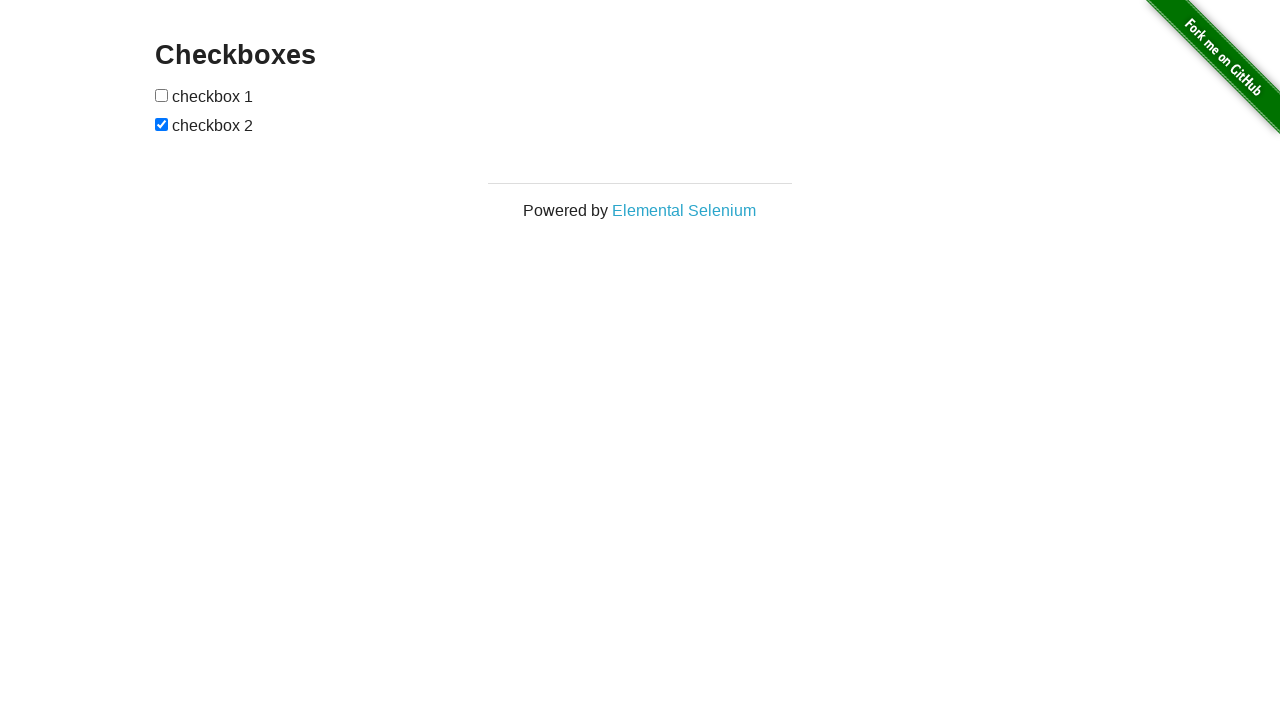

Located first checkbox element
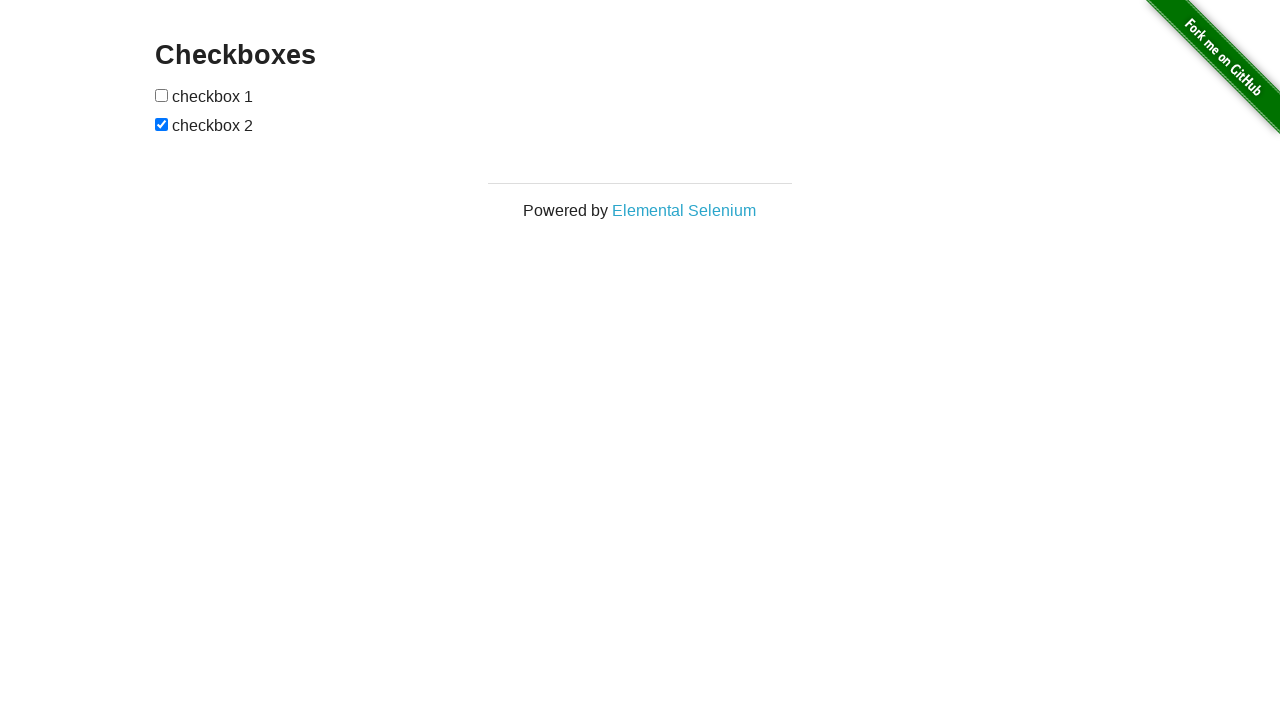

Located second checkbox element
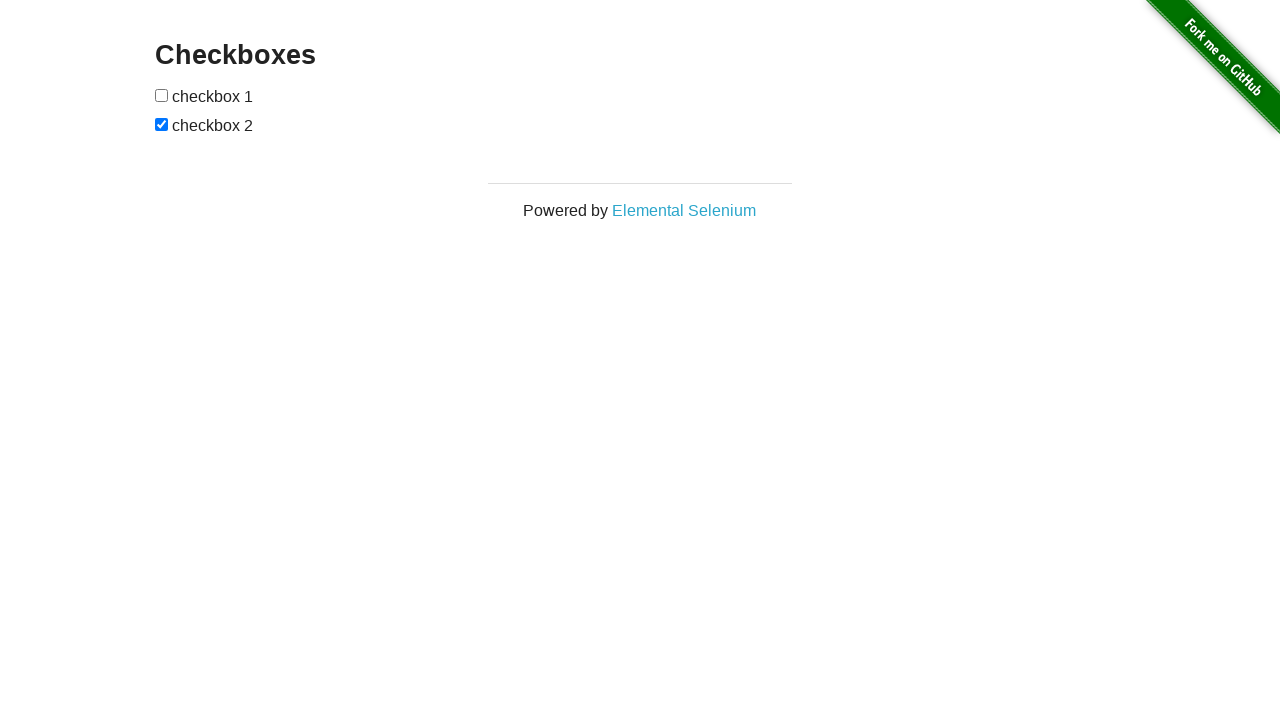

Checked if first checkbox is selected
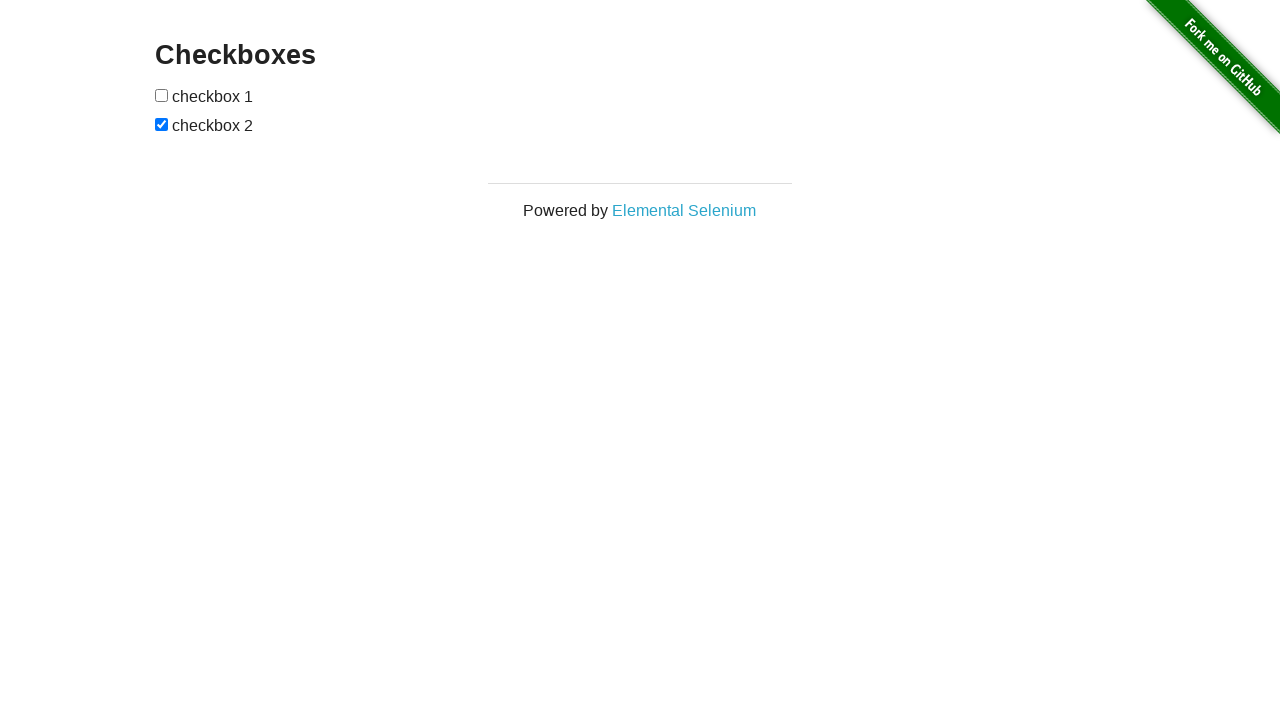

Clicked first checkbox to select it at (162, 95) on (//input[@type='checkbox'])[1]
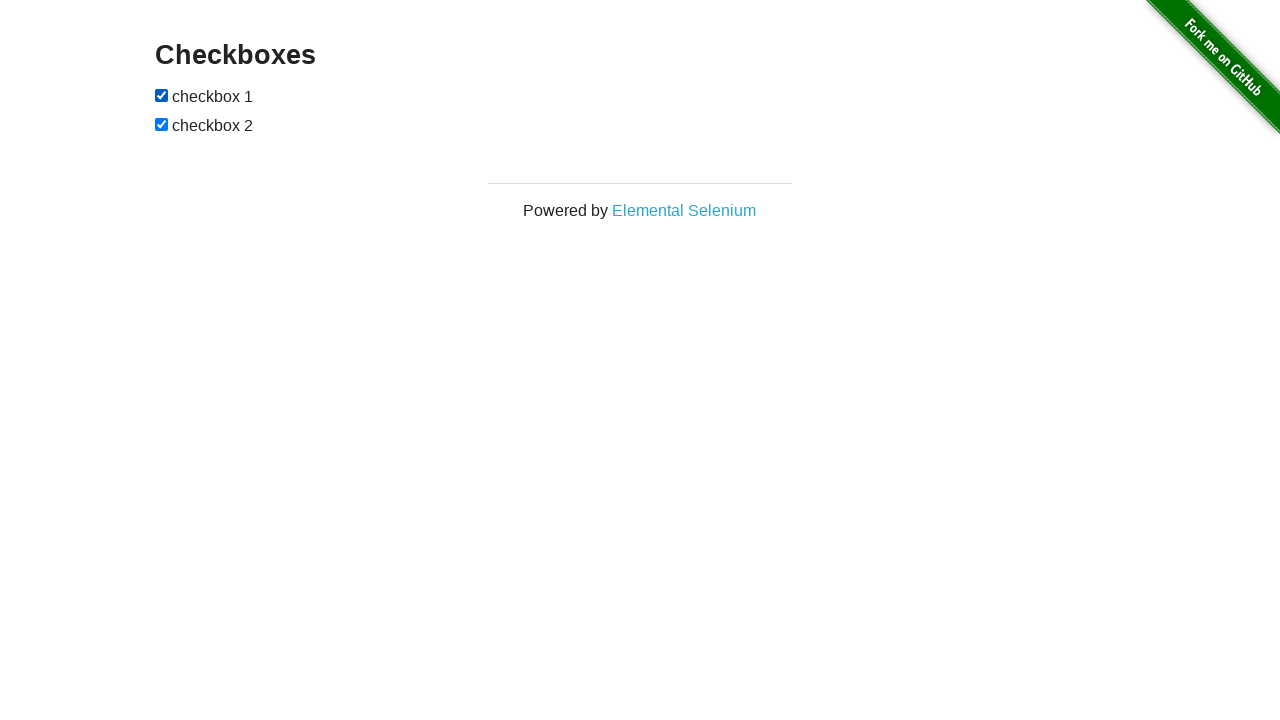

Checked if second checkbox is selected - already checked
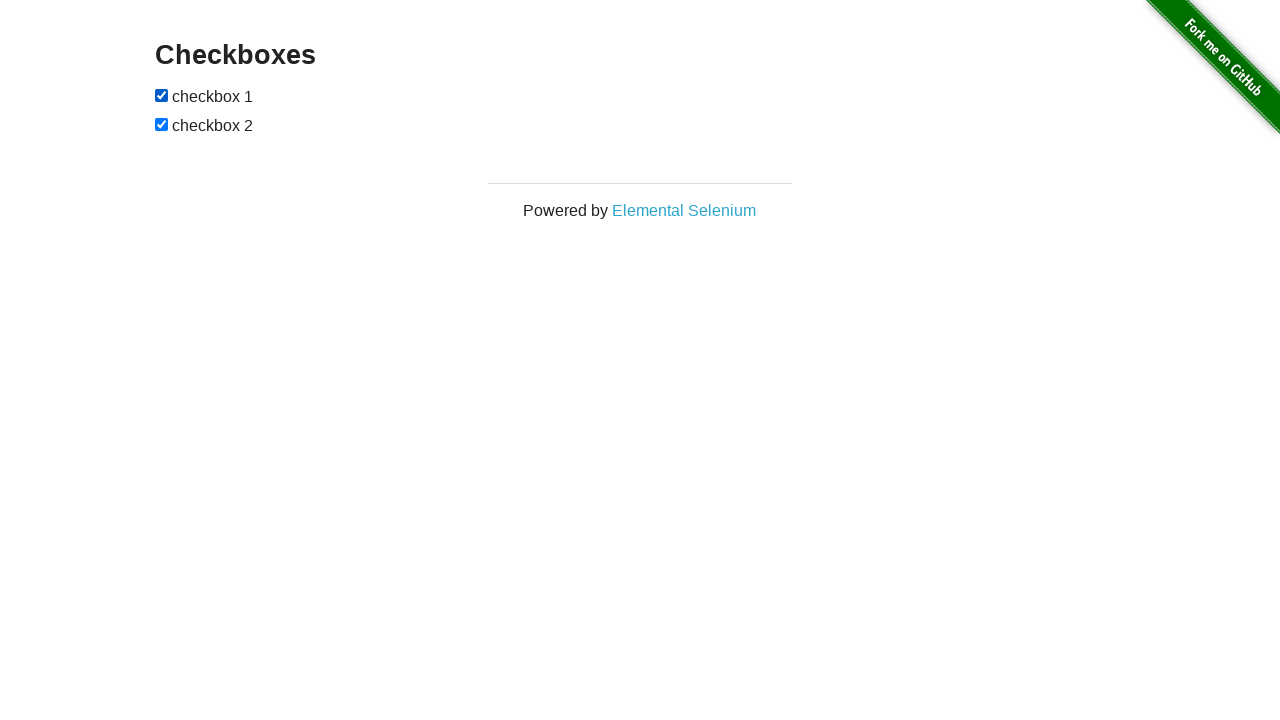

Verified first checkbox is selected
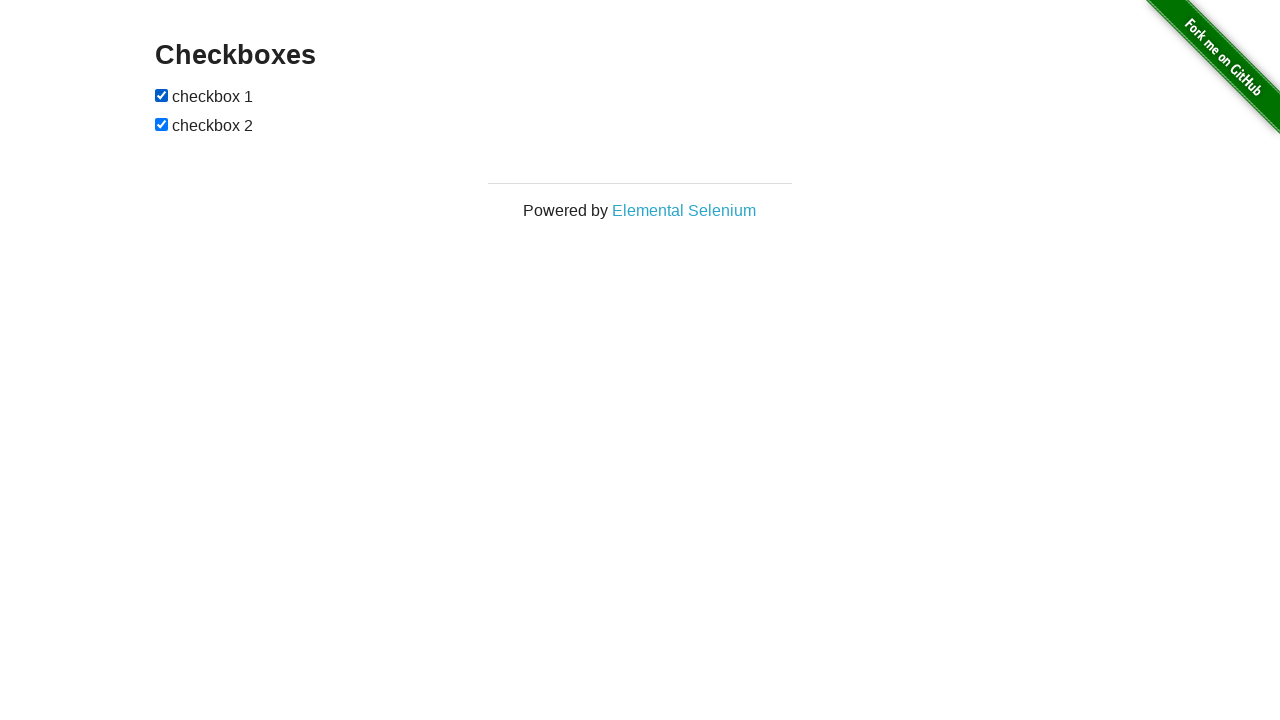

Verified second checkbox is selected
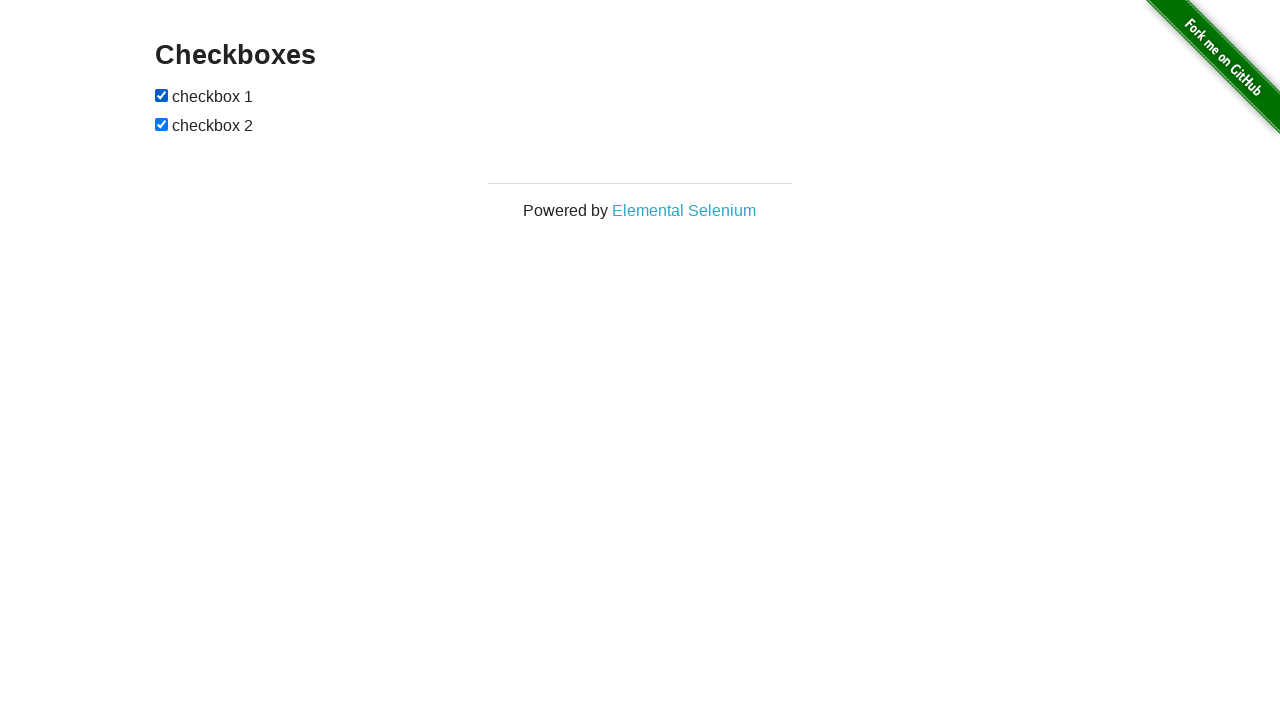

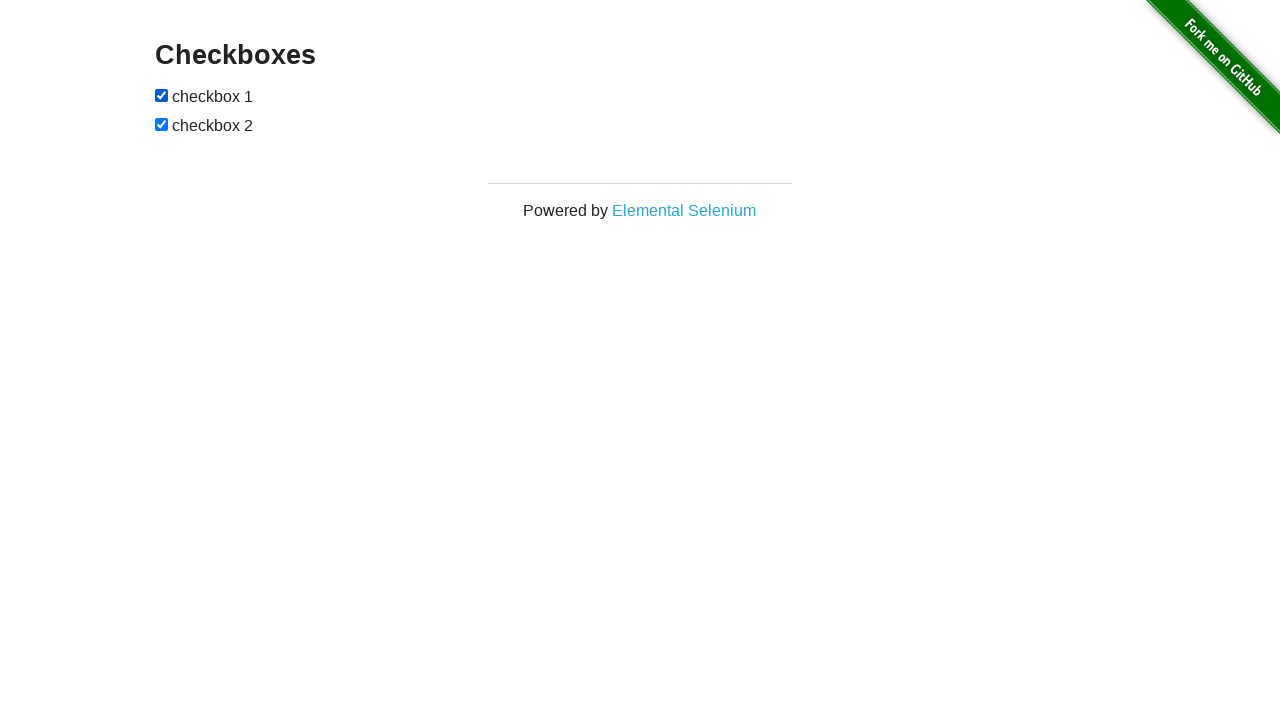